Tests empty password validation after entering a valid email

Starting URL: https://www.greencity.cx.ua/#/ubs

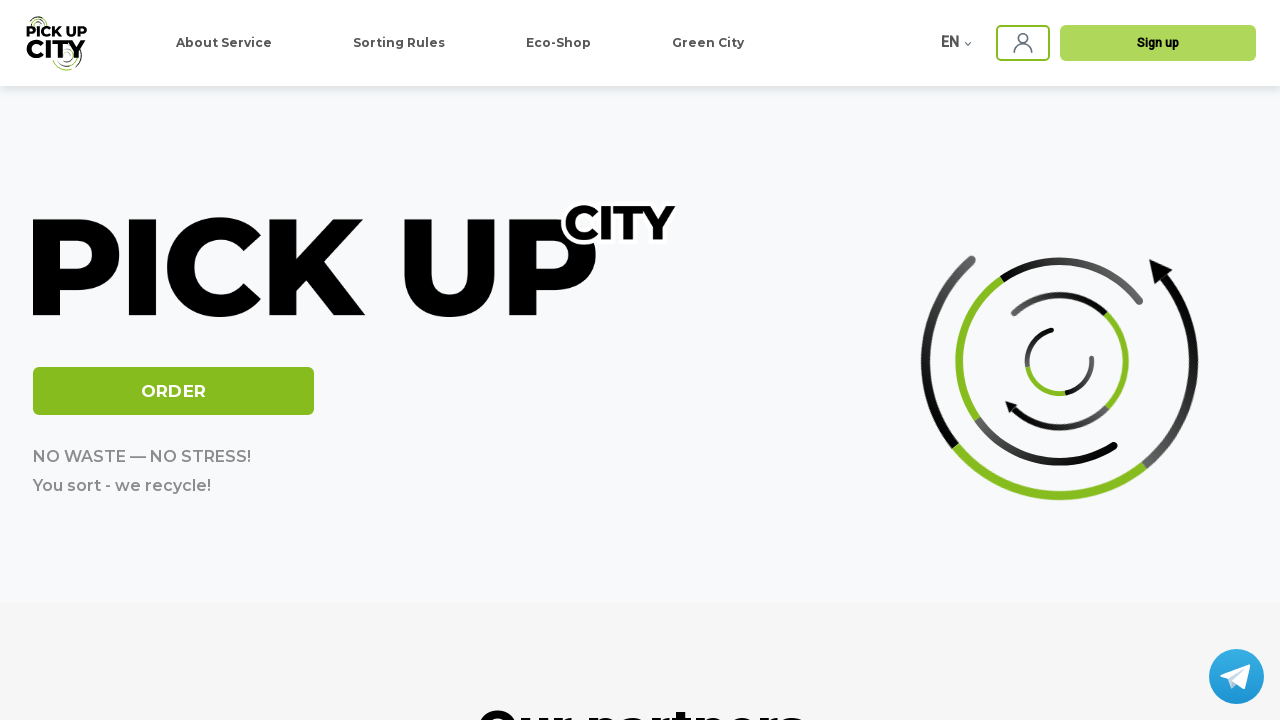

Clicked sign-in button to show login form at (1023, 43) on app-ubs .ubs-header-sing-in-img.ng-star-inserted
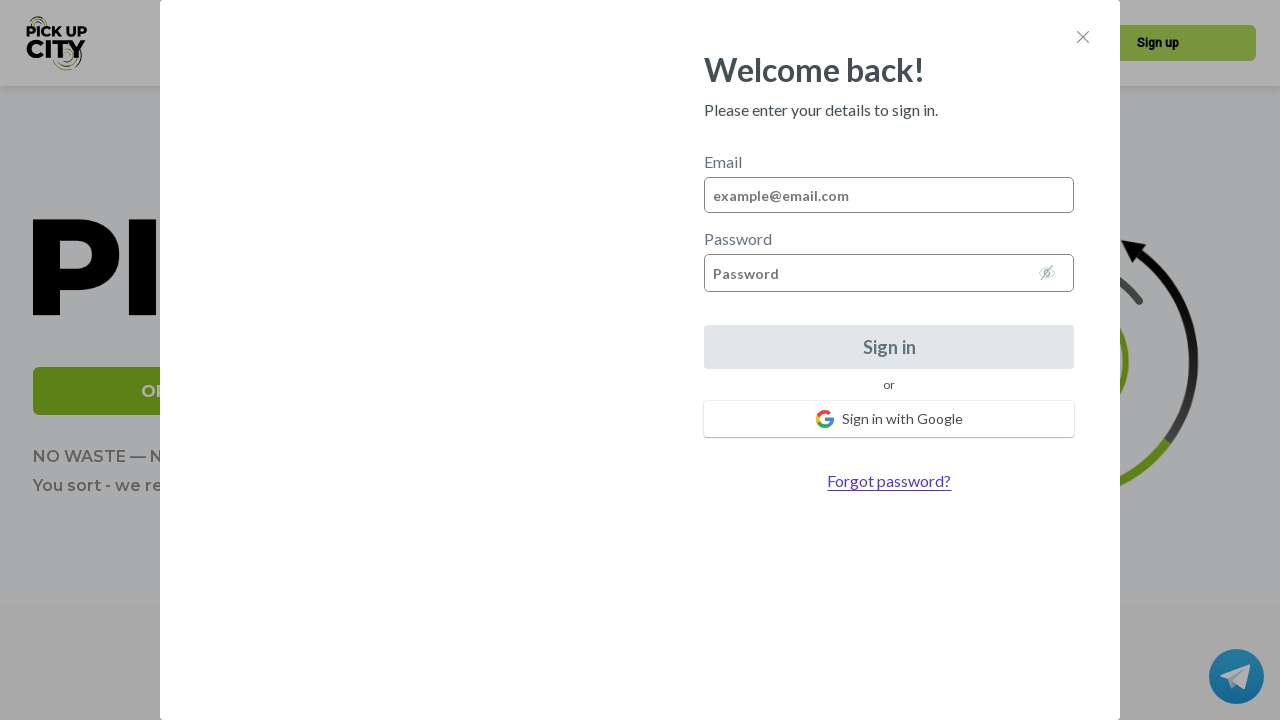

Waited 500ms for login form to appear
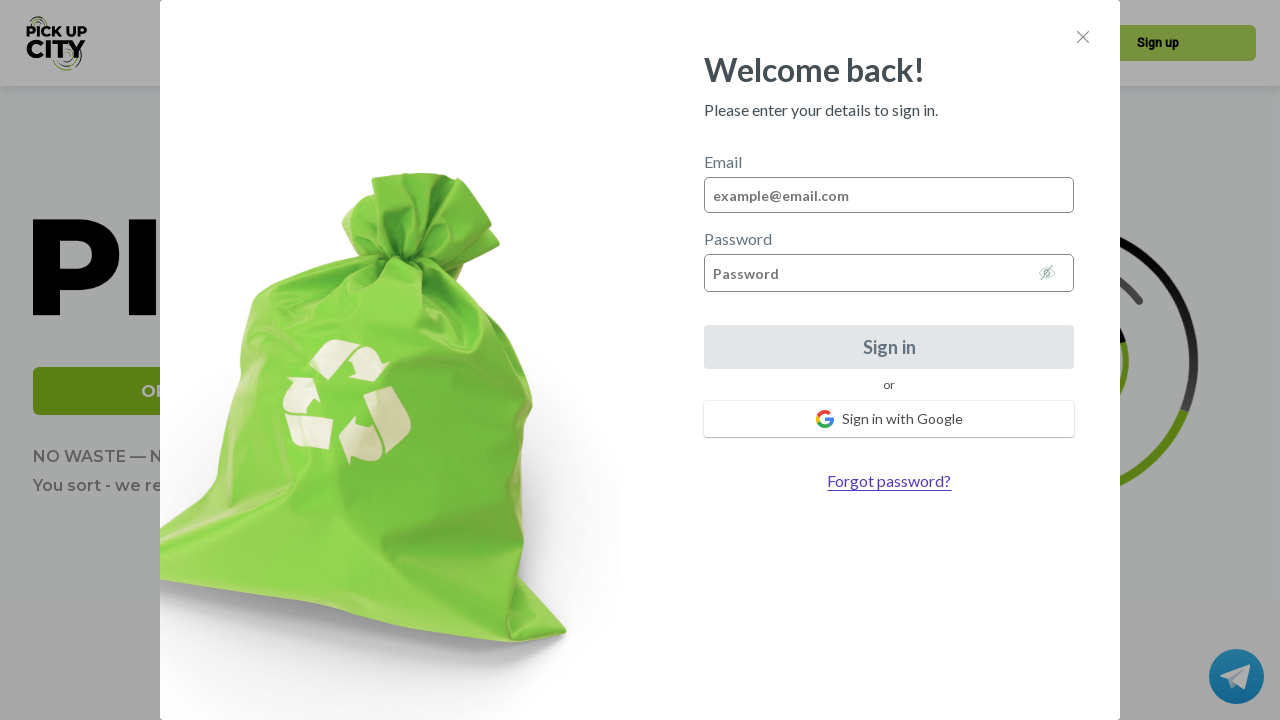

Cleared email field on #email
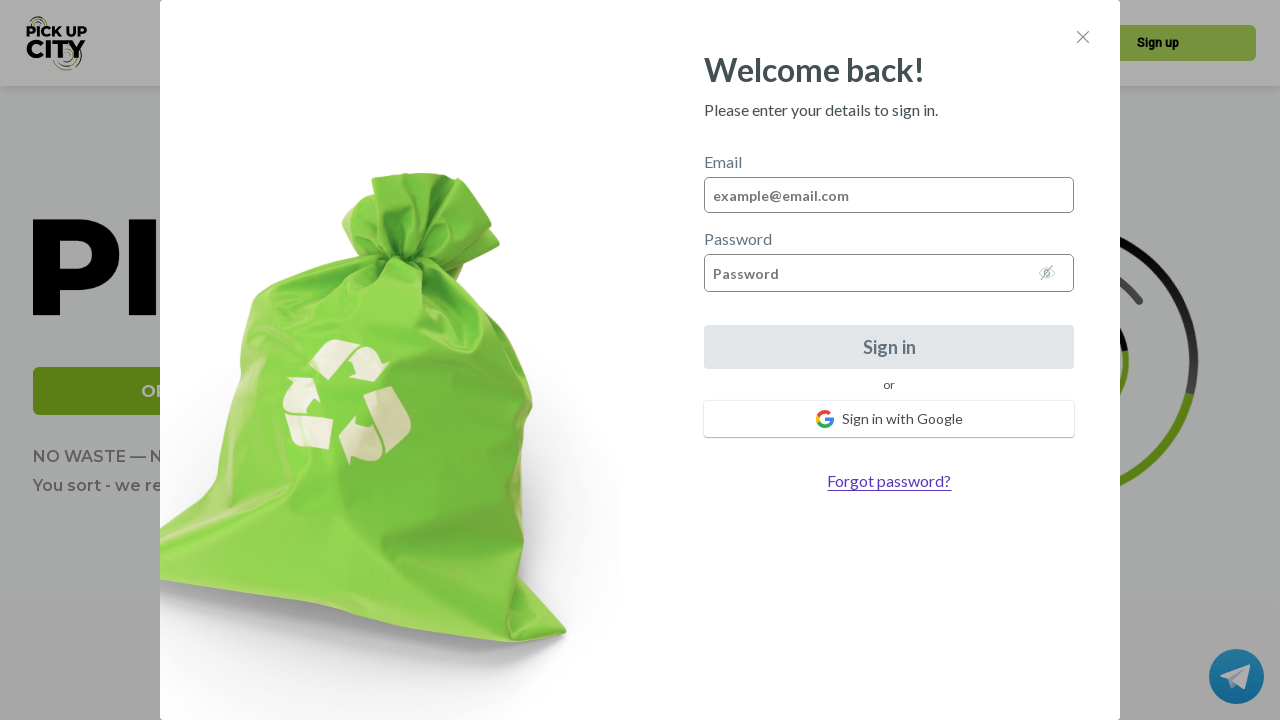

Filled email field with 'test@example.com' on #email
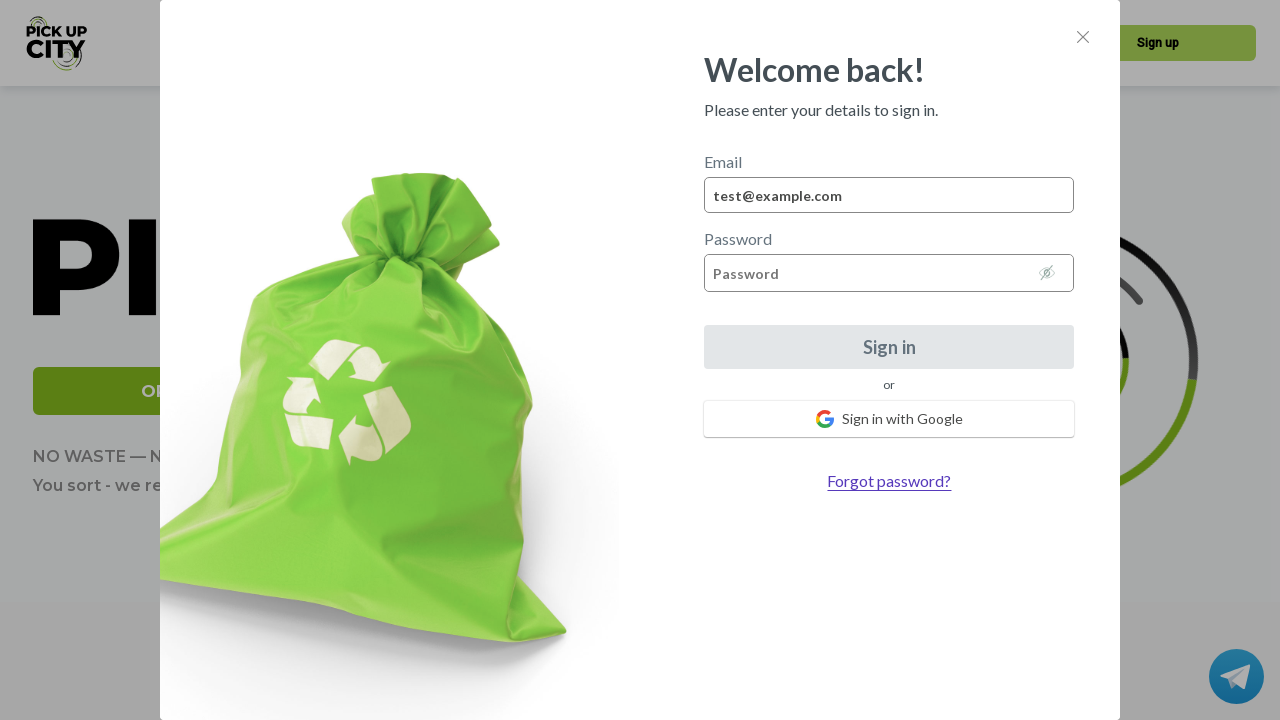

Clicked on password field at (889, 273) on #password
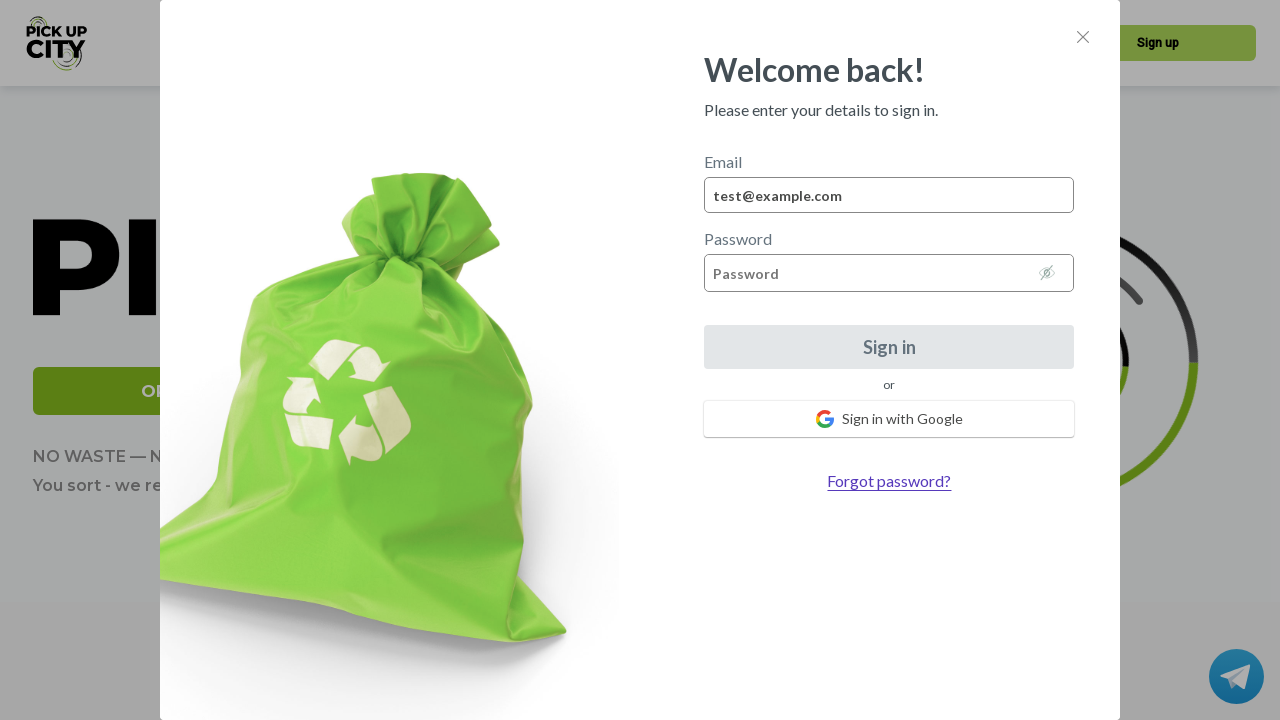

Clicked back on email field to trigger password validation at (889, 195) on #email
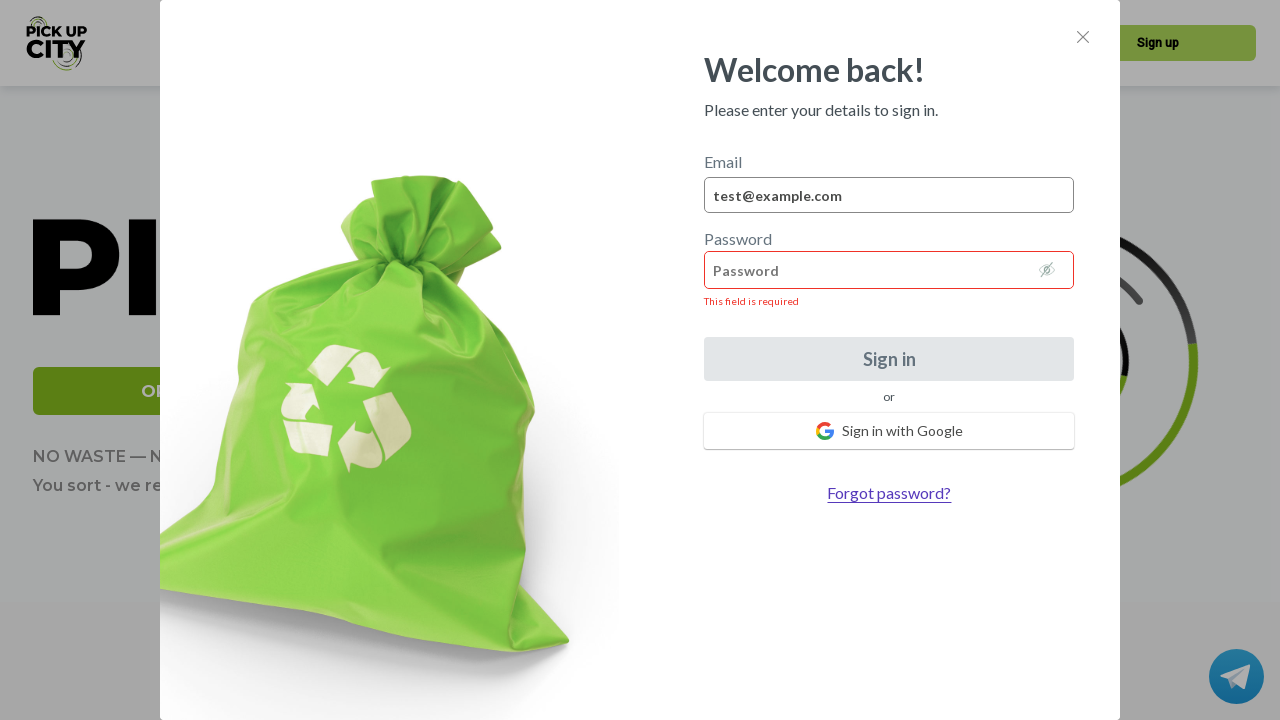

Waited 1000ms for validation messages to appear
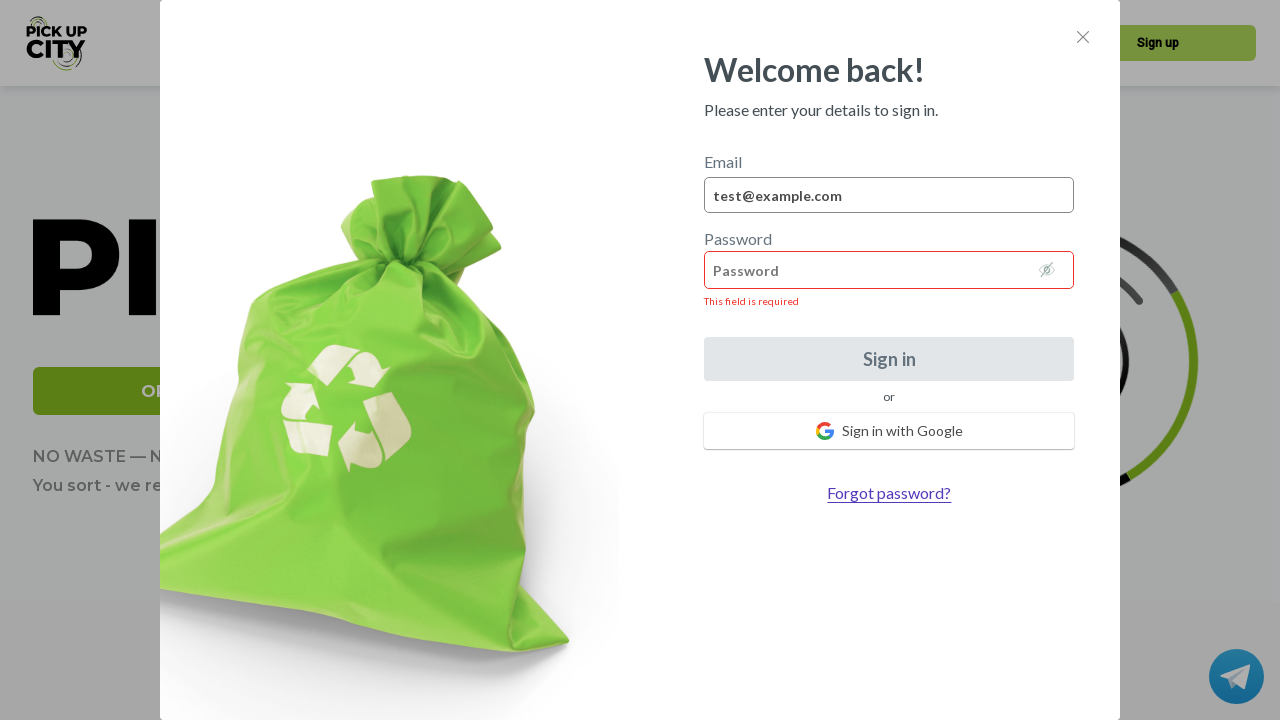

Empty password validation error message appeared
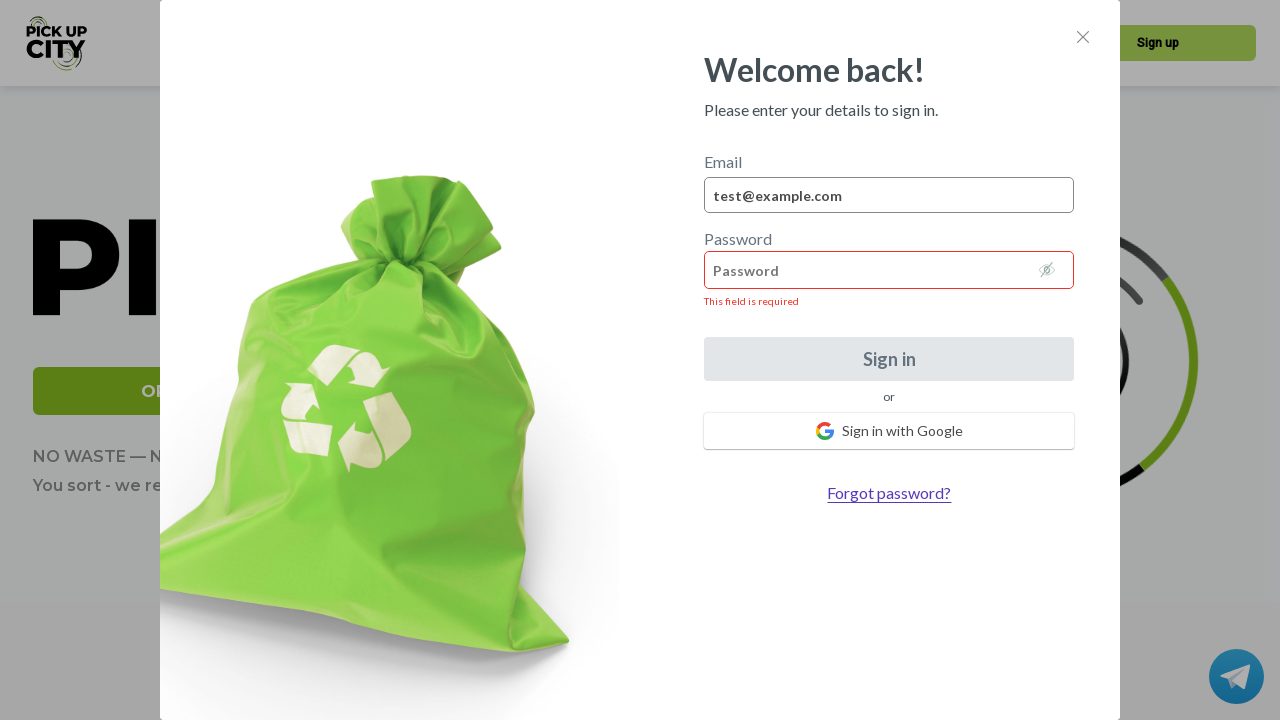

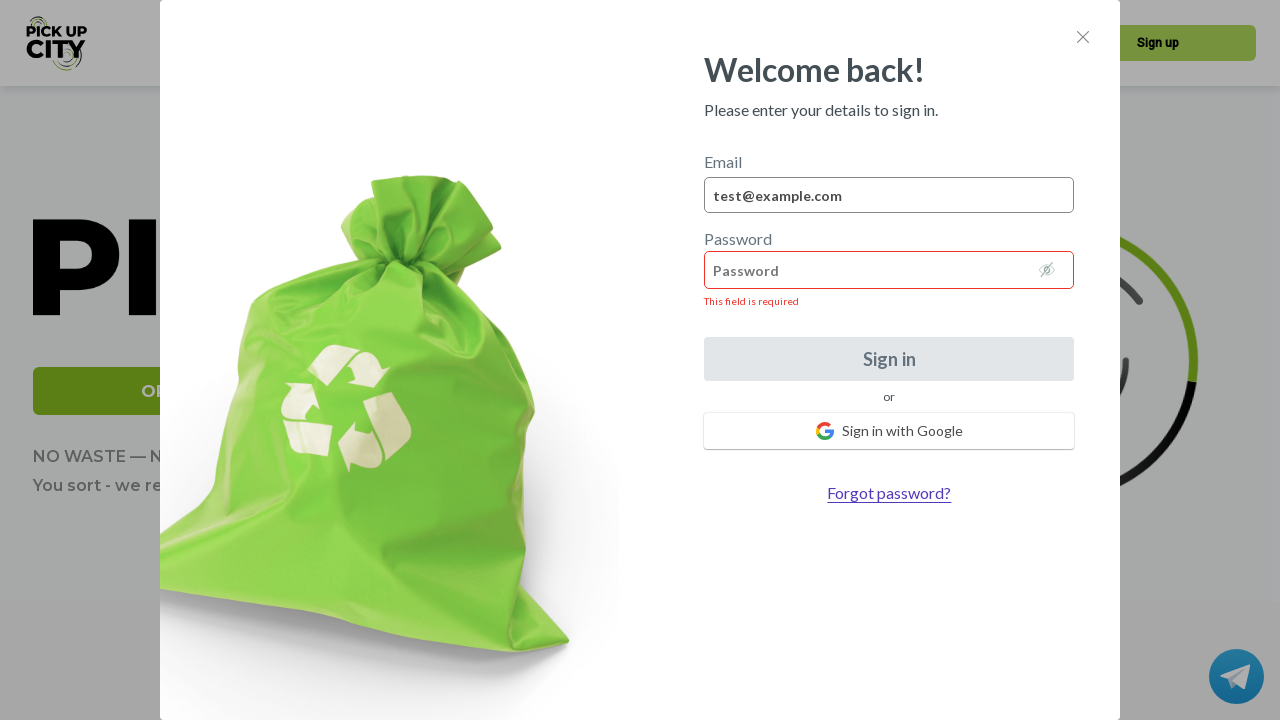